Tests browser navigation with network condition changes, navigating from selenium.dev to python.org

Starting URL: https://selenium.dev

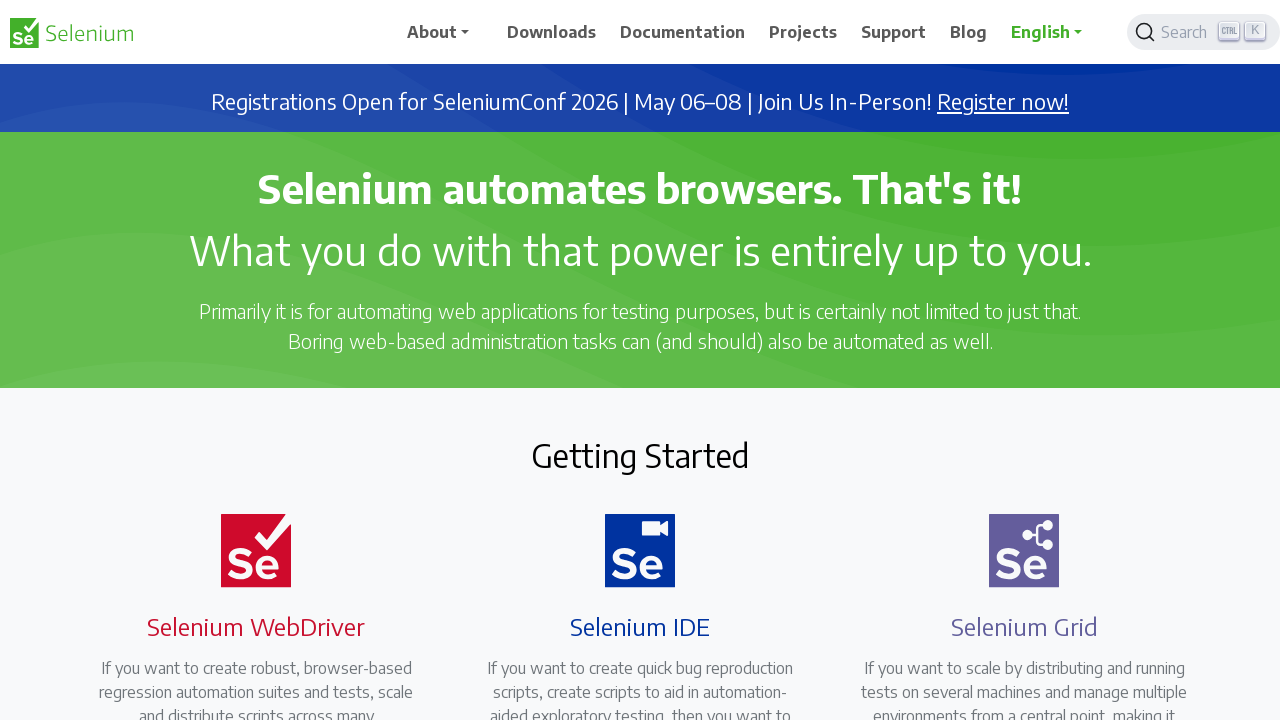

Navigated to https://python.org from https://selenium.dev
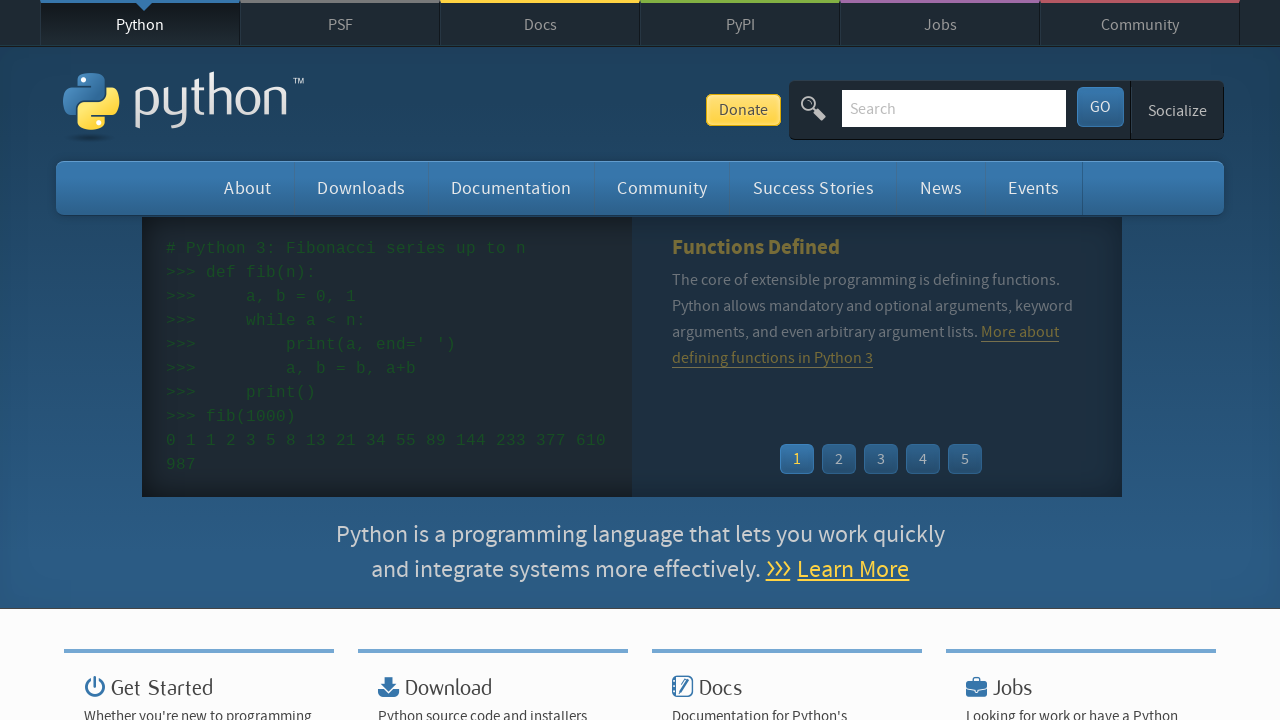

Page fully loaded with networkidle state
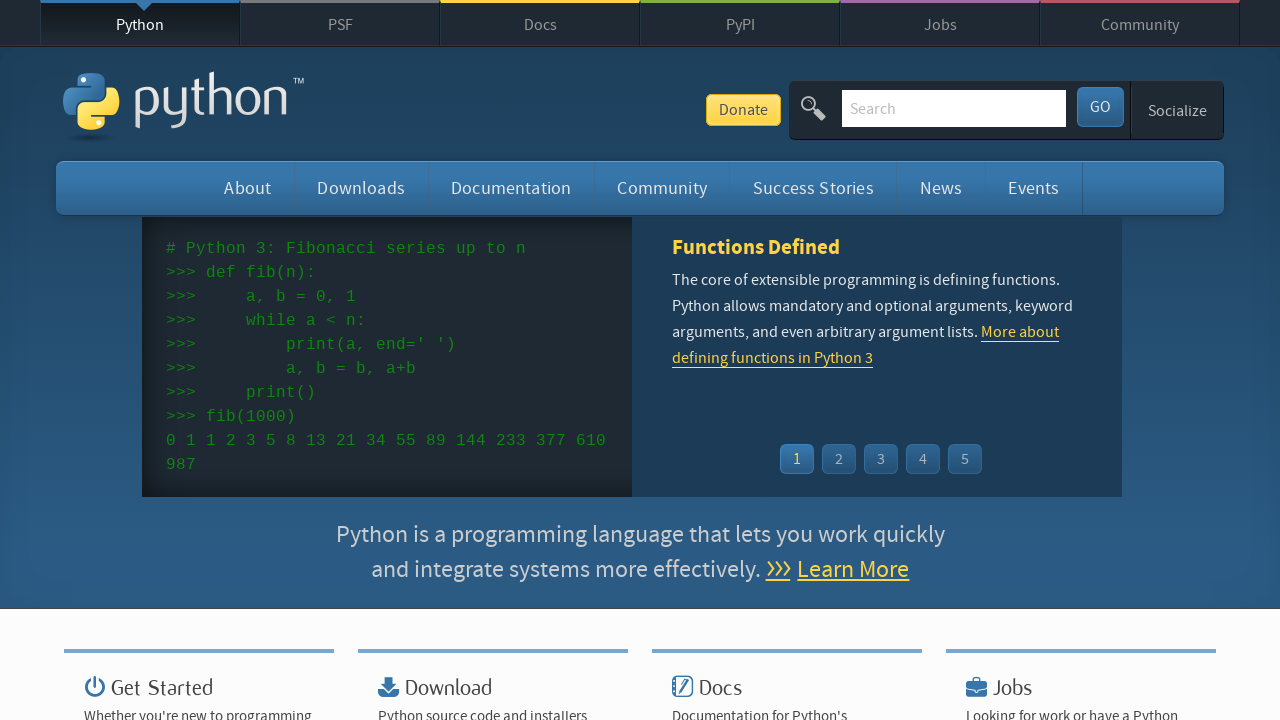

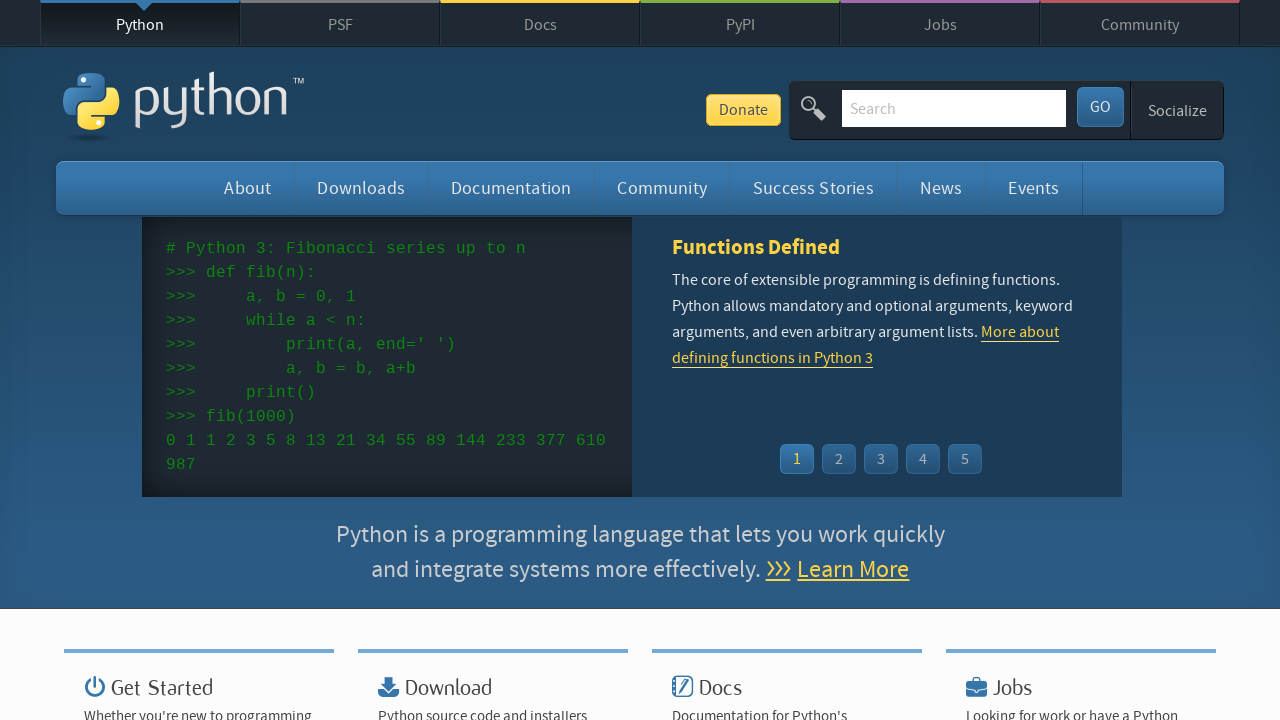